Tests that when username is provided but password is empty, the error message "Epic sadface: Password is required" is displayed

Starting URL: https://www.saucedemo.com

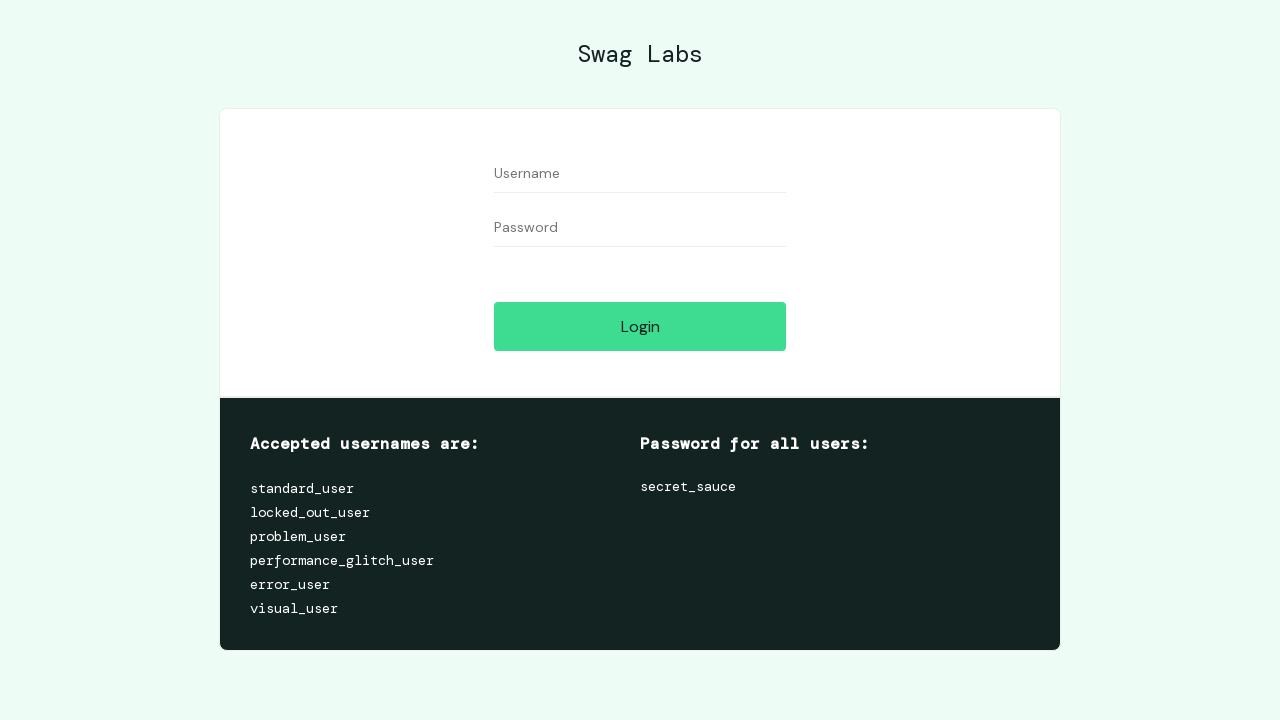

Filled username field with 'standard_user' on #user-name
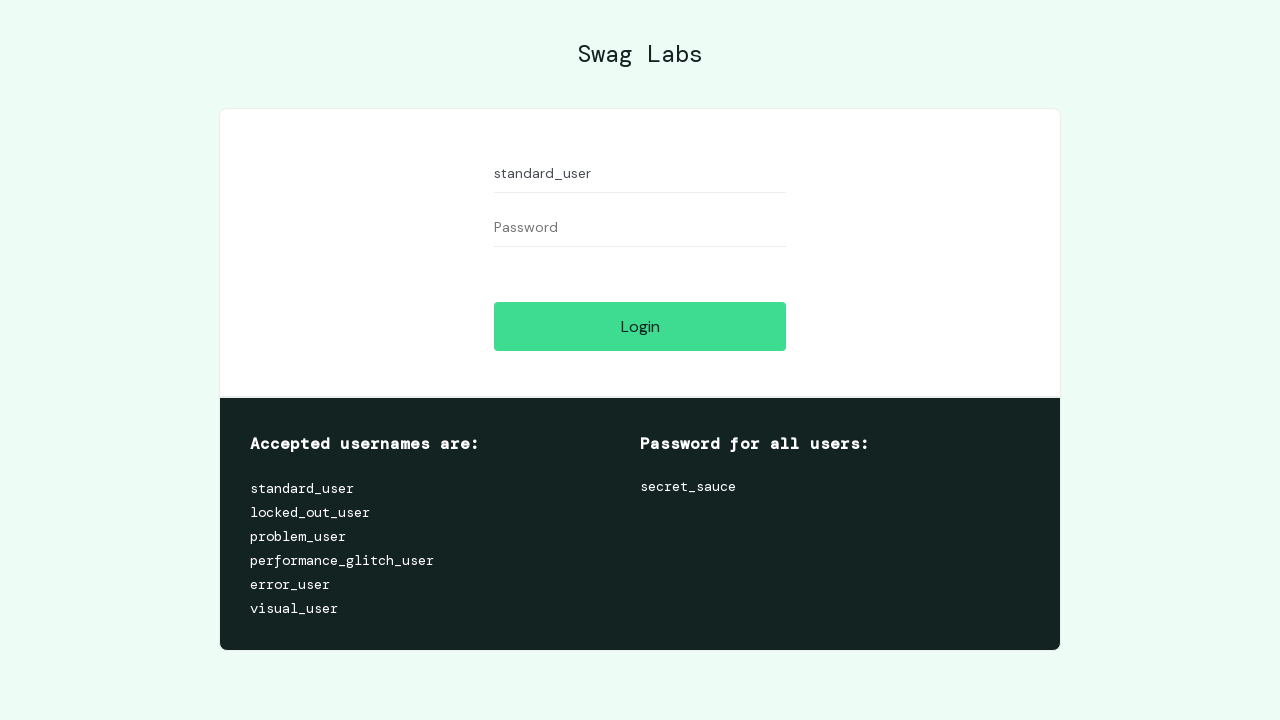

Left password field empty on #password
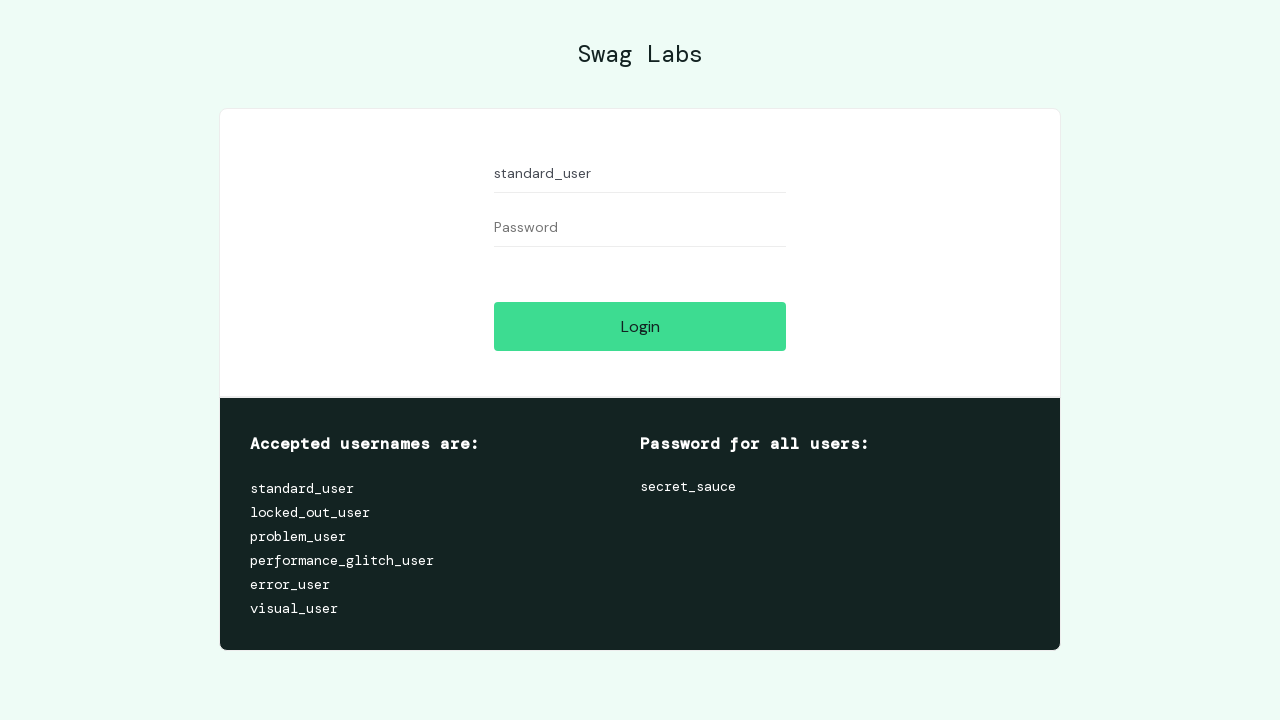

Clicked login button with empty password at (640, 326) on #login-button
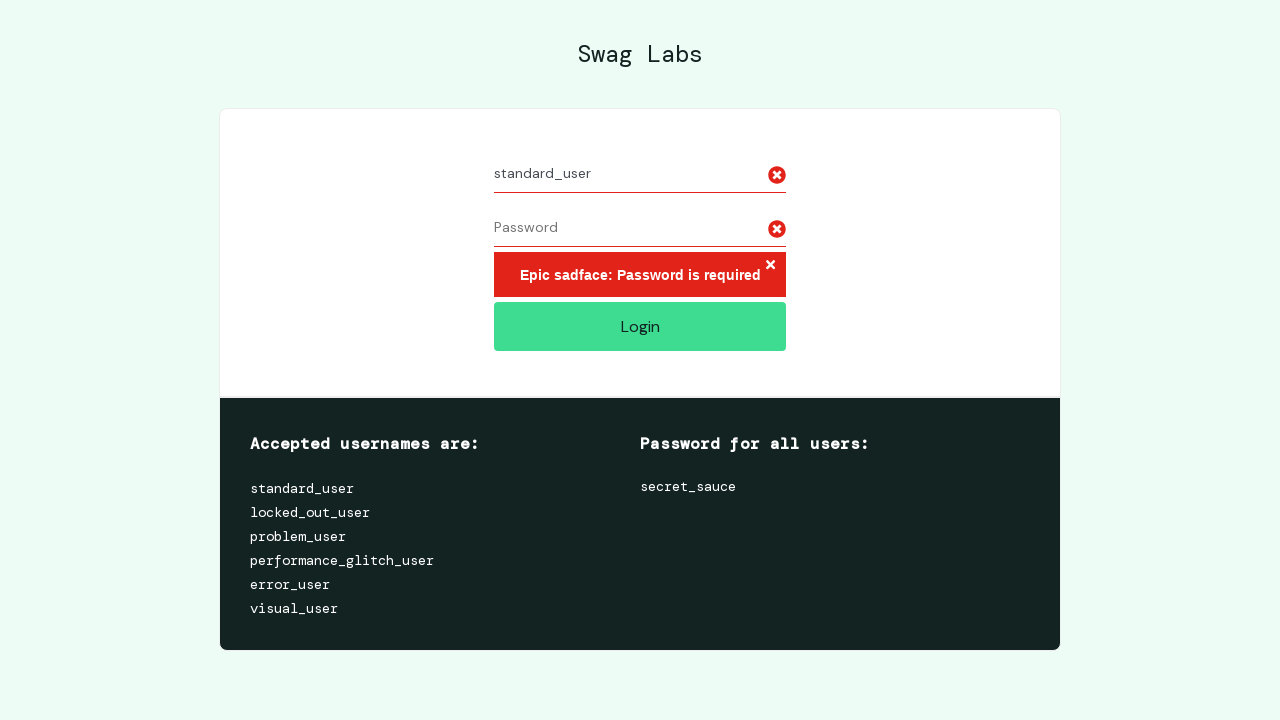

Located error message element
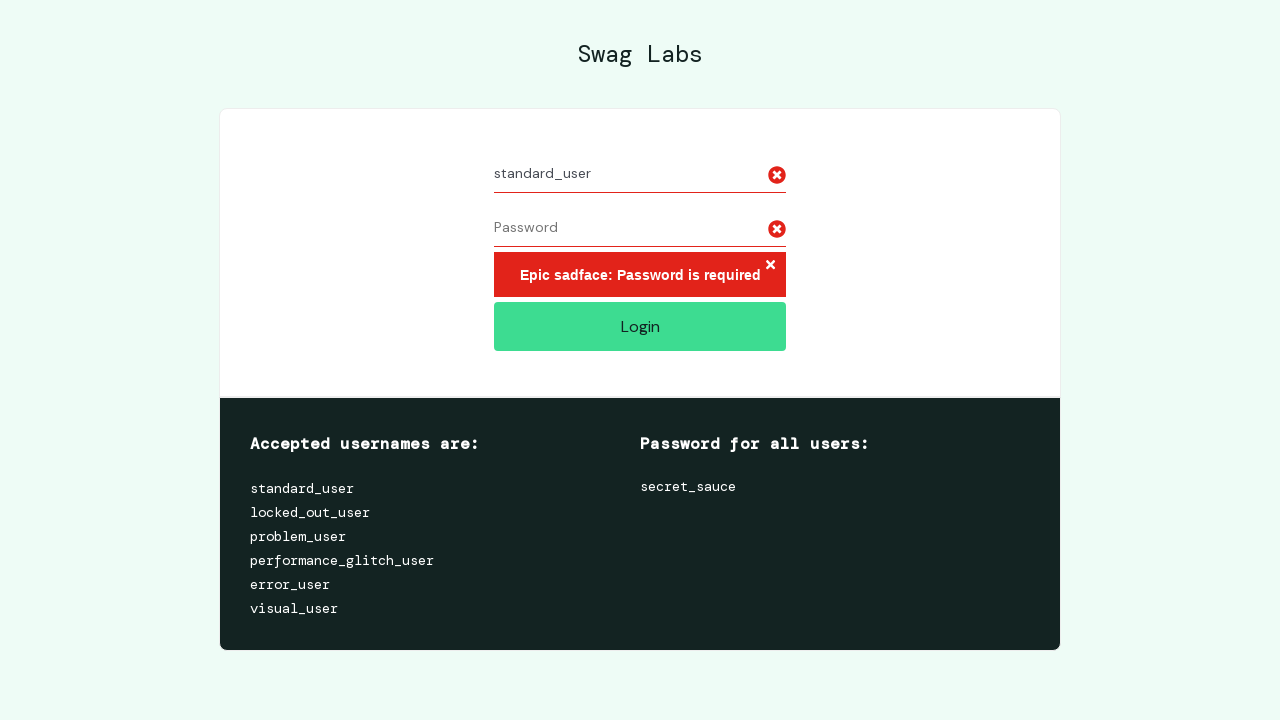

Error message appeared on page
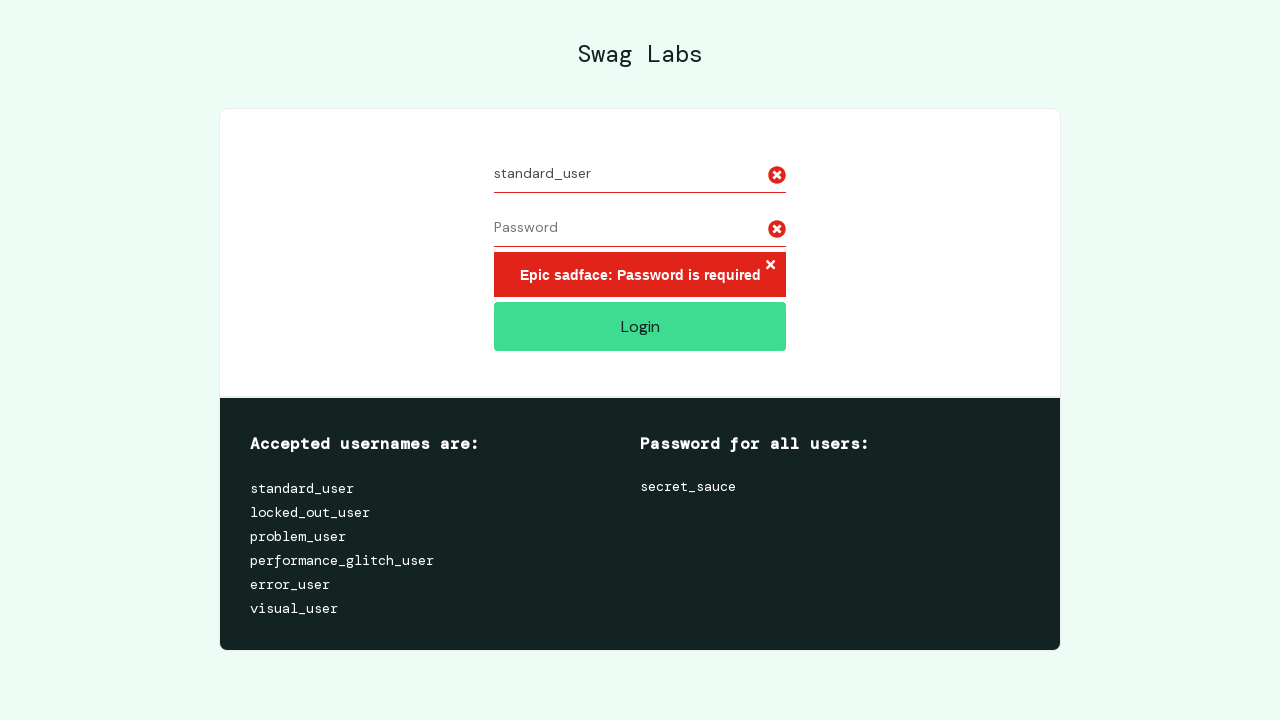

Verified error message text is 'Epic sadface: Password is required'
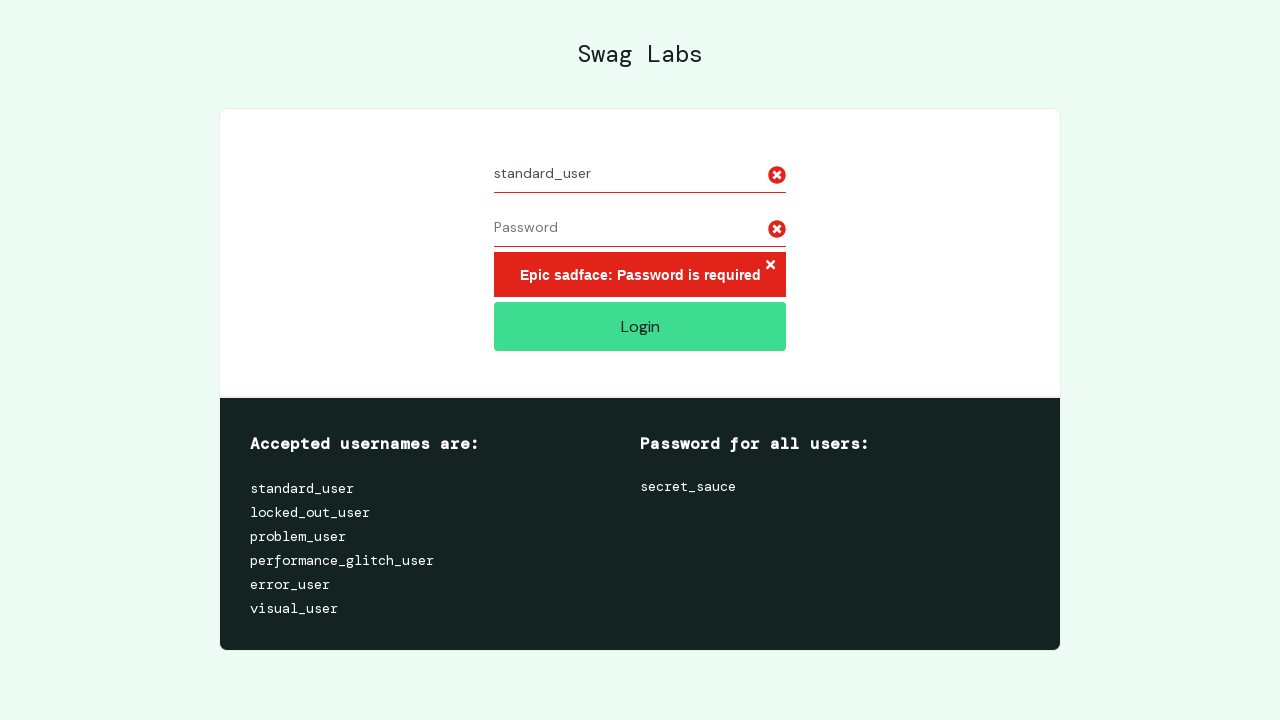

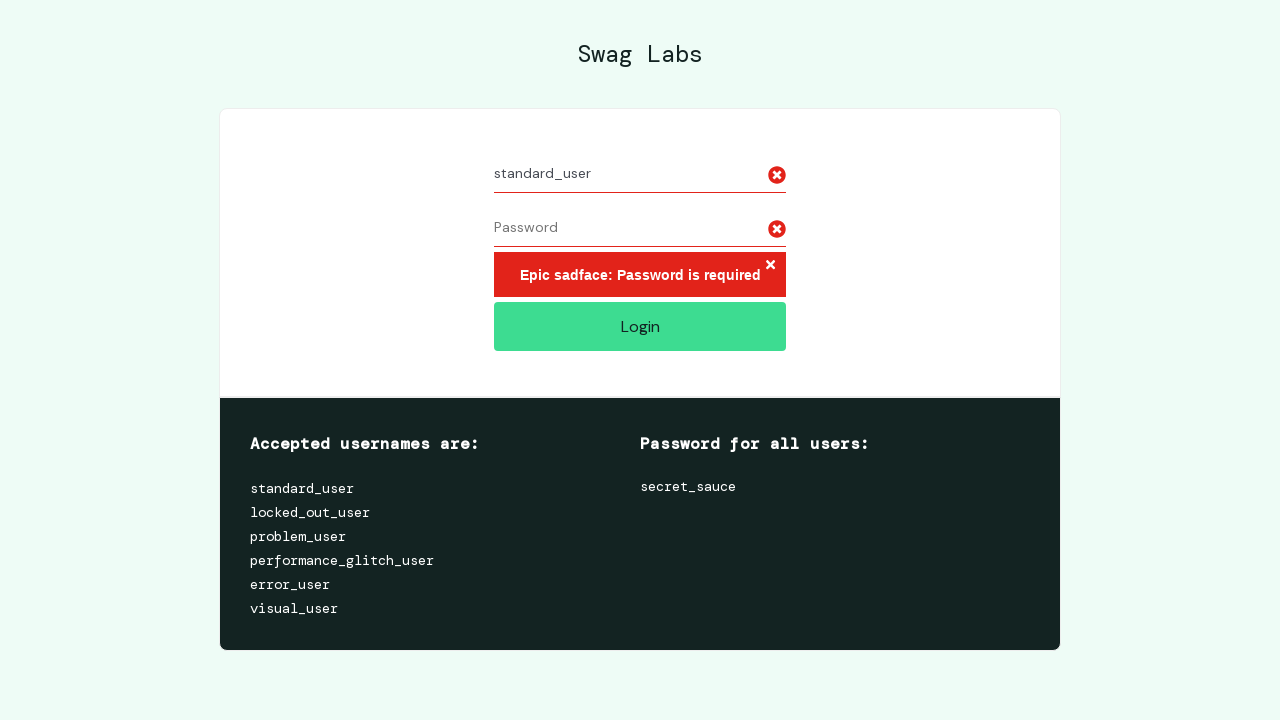